Tests the add/remove elements functionality by clicking the "Add Element" button multiple times to create Delete buttons, then clicking each Delete button to remove them all.

Starting URL: https://the-internet.herokuapp.com/add_remove_elements/

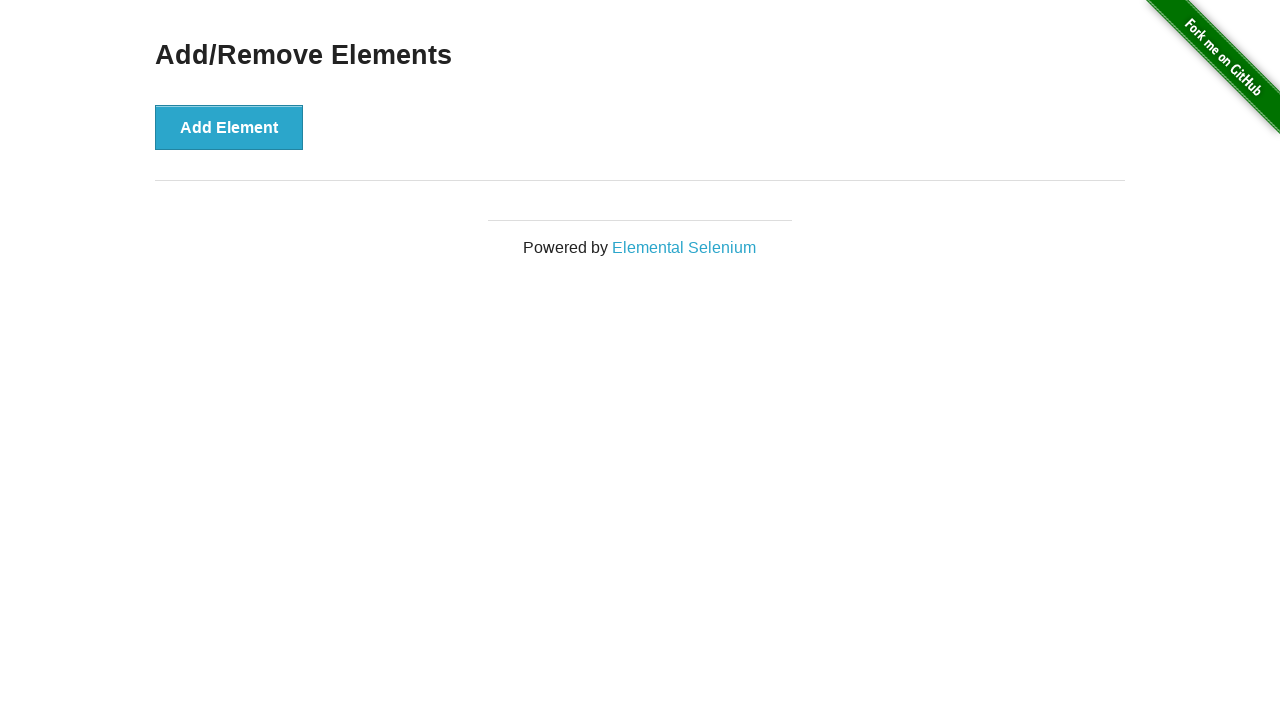

Waited for 'Add Element' button to appear
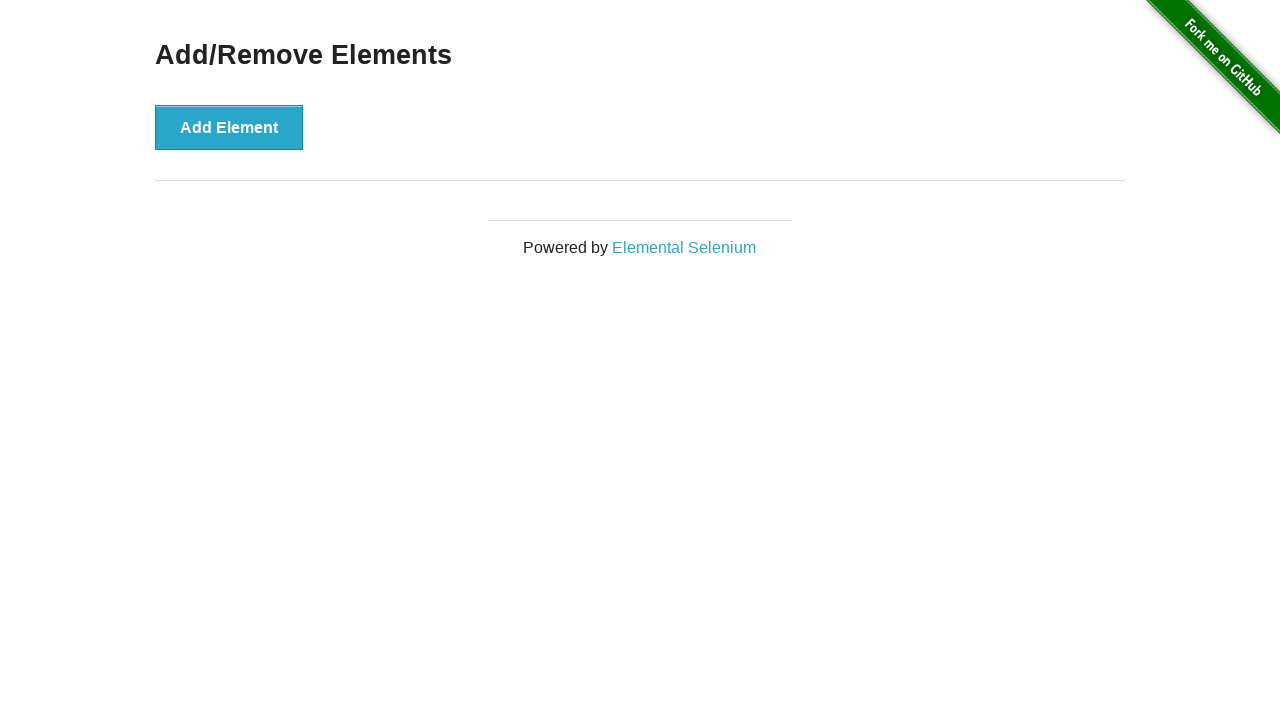

Clicked 'Add Element' button to create a Delete button at (229, 127) on xpath=//button[text()='Add Element']
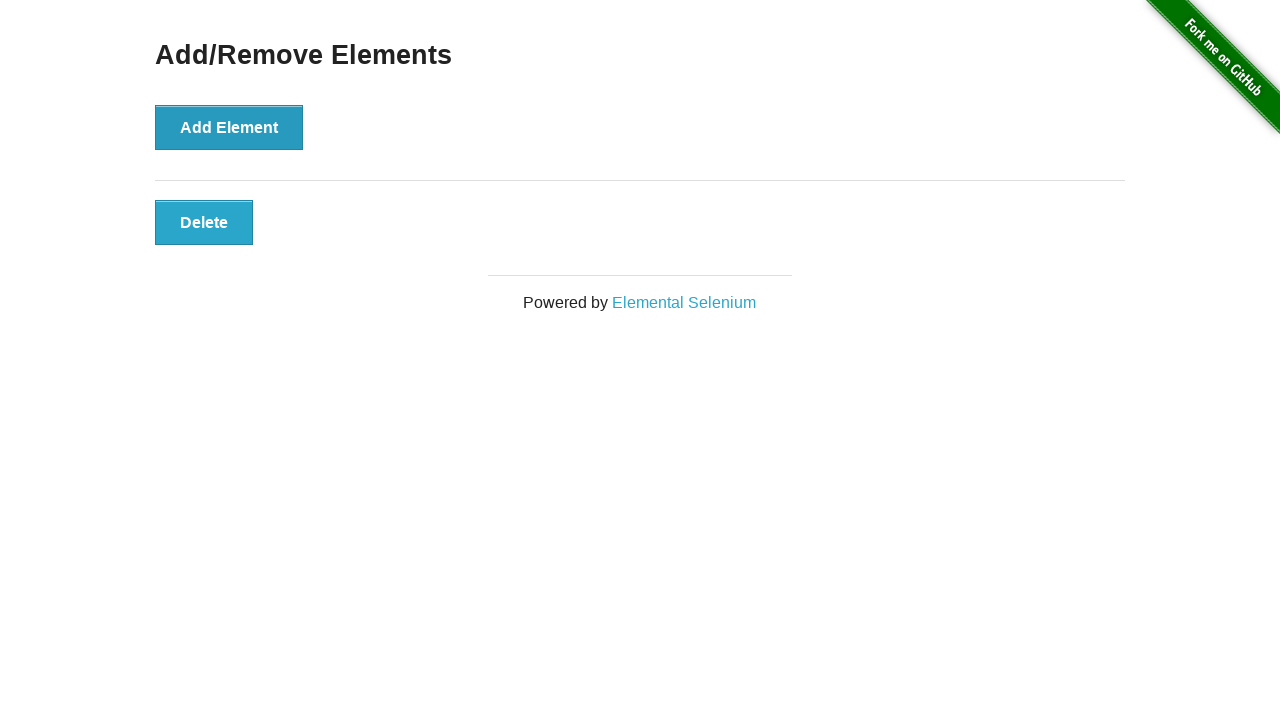

Clicked 'Add Element' button to create a Delete button at (229, 127) on xpath=//button[text()='Add Element']
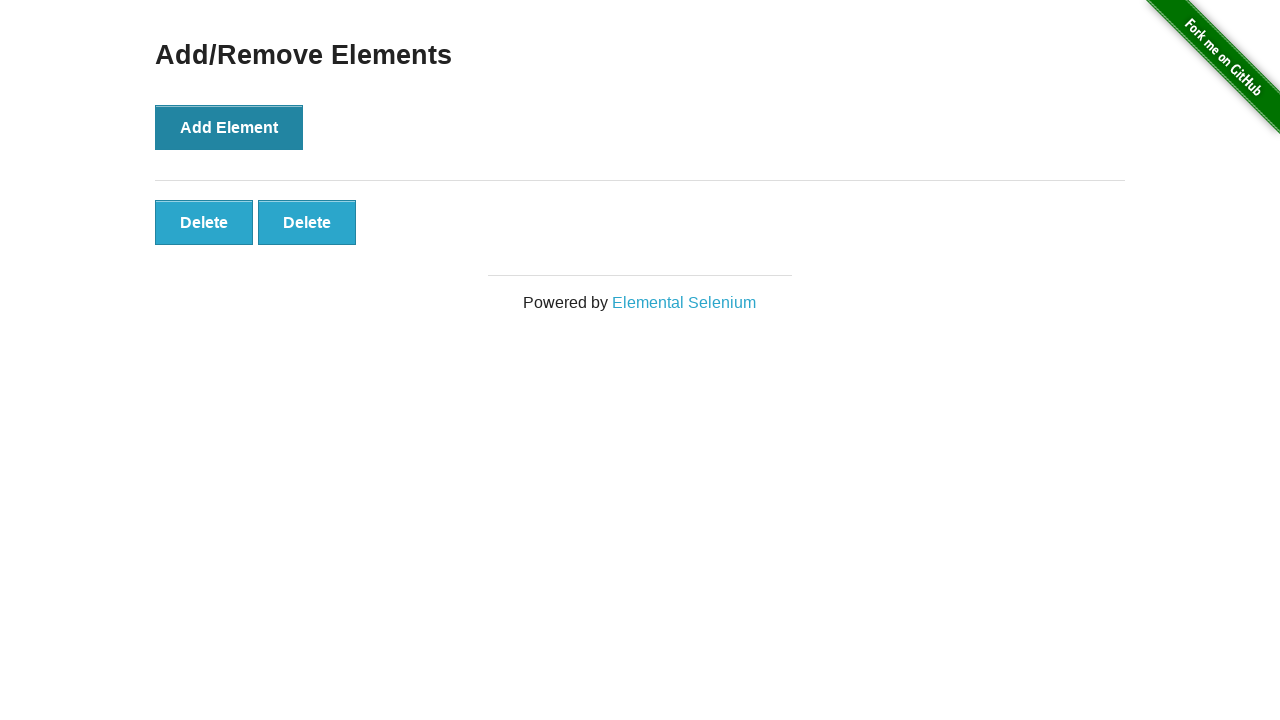

Clicked 'Add Element' button to create a Delete button at (229, 127) on xpath=//button[text()='Add Element']
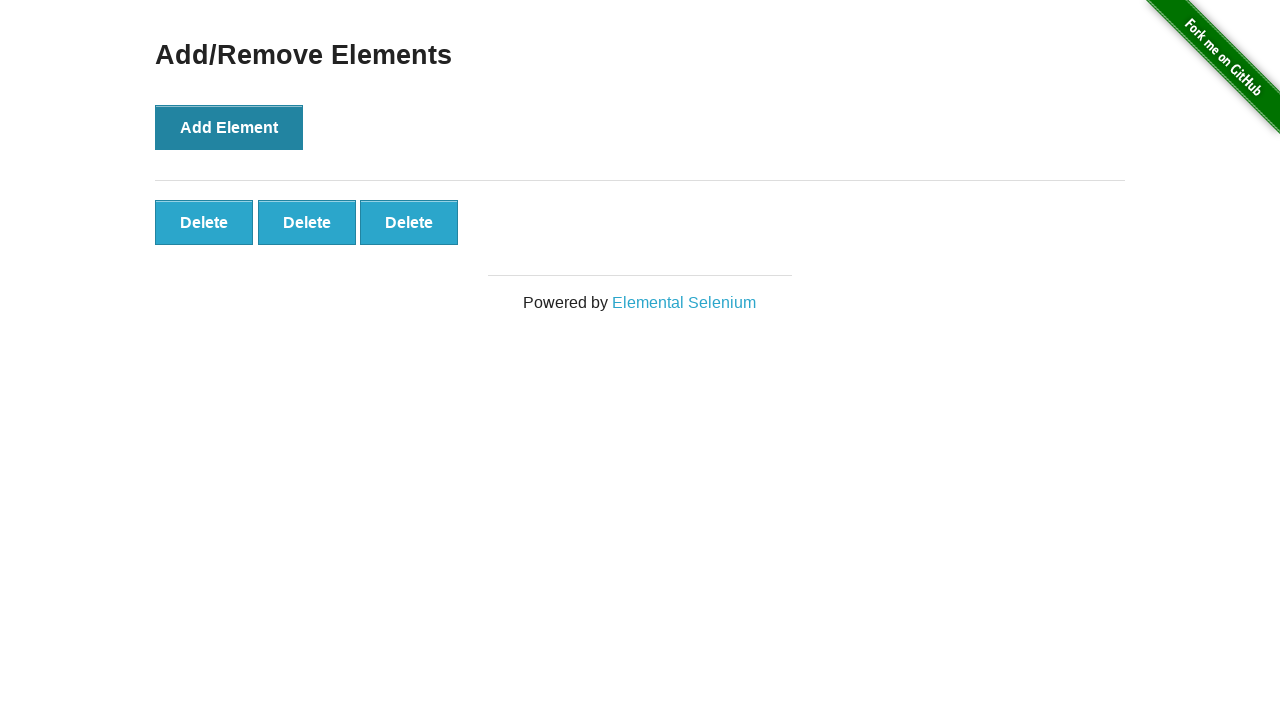

Clicked 'Add Element' button to create a Delete button at (229, 127) on xpath=//button[text()='Add Element']
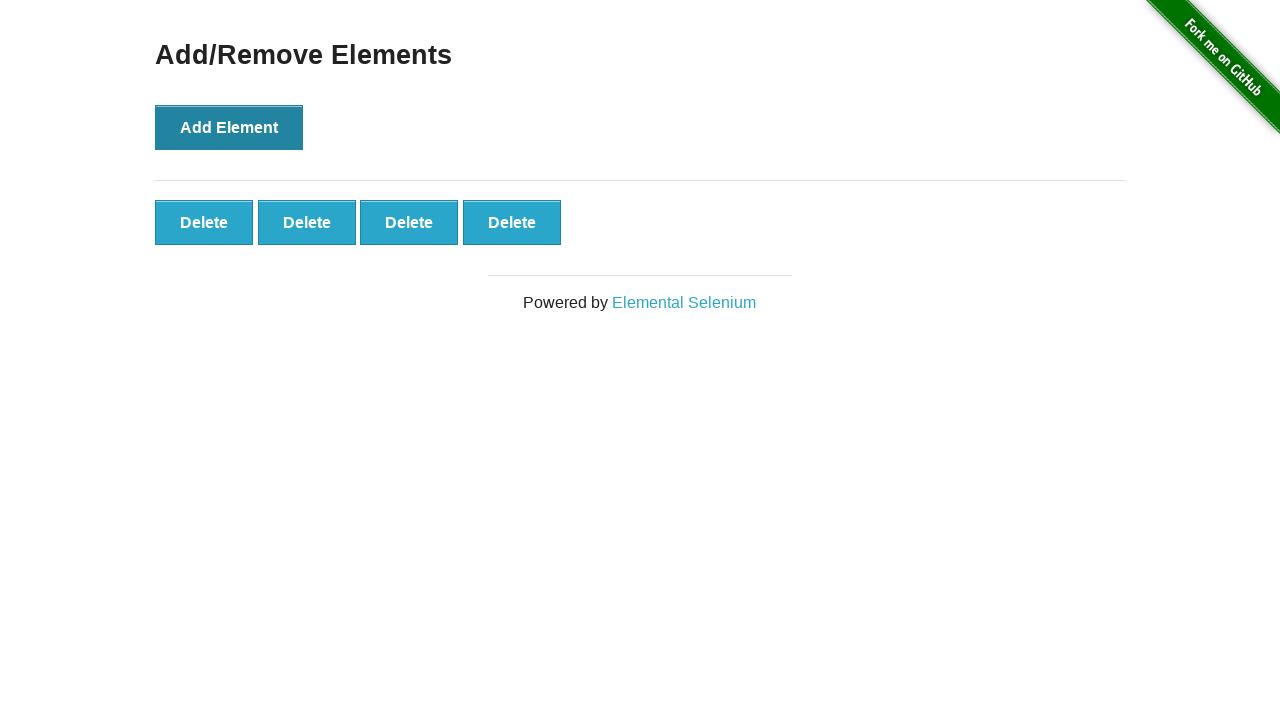

Clicked 'Add Element' button to create a Delete button at (229, 127) on xpath=//button[text()='Add Element']
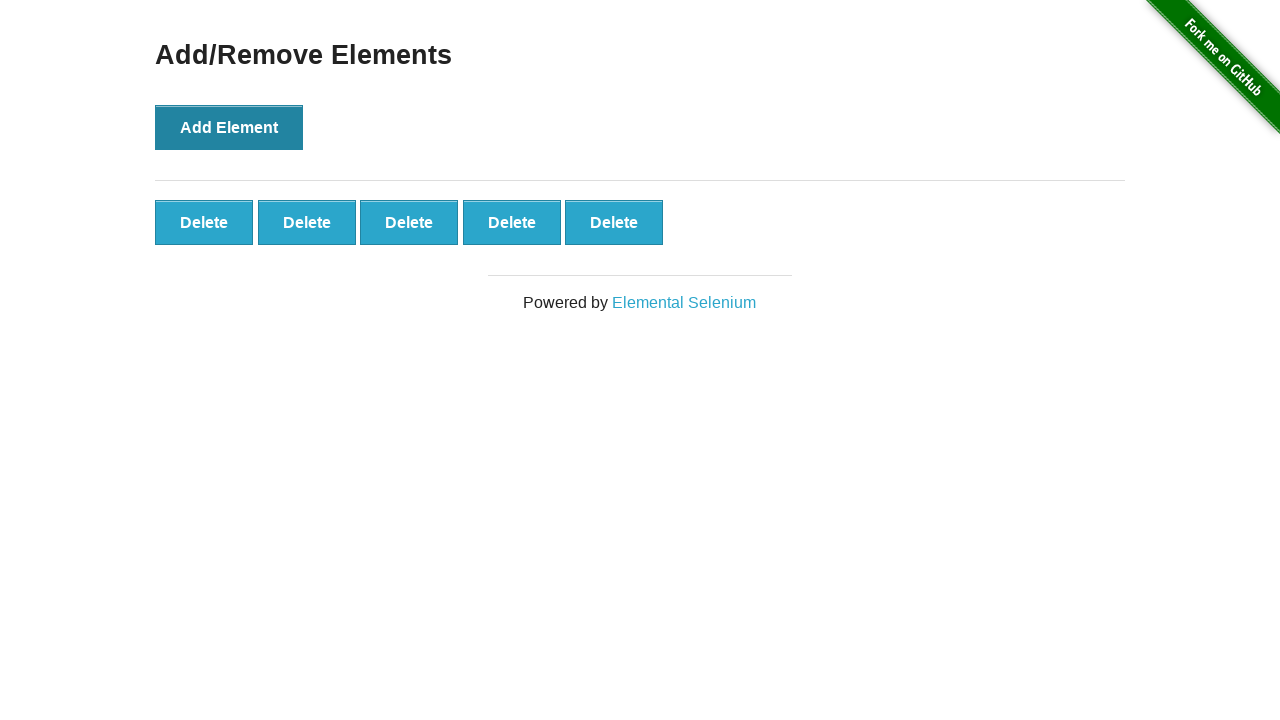

Waited for Delete buttons to appear
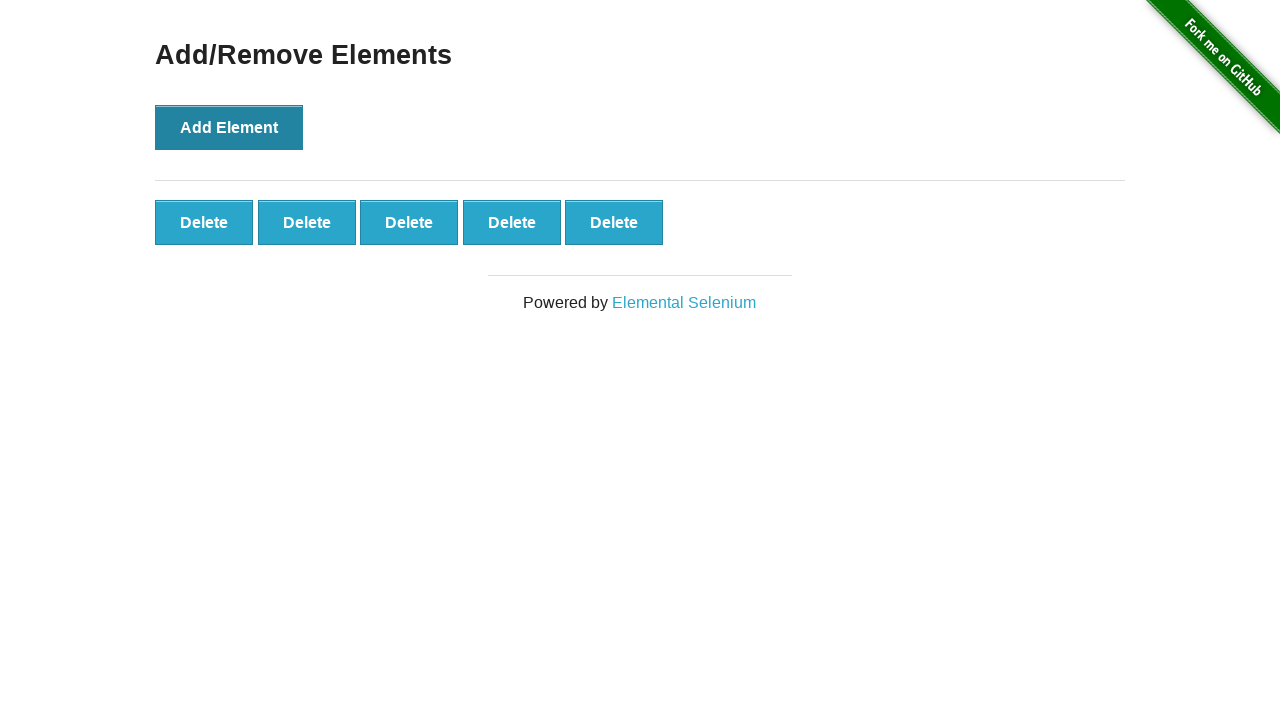

Found 5 Delete buttons
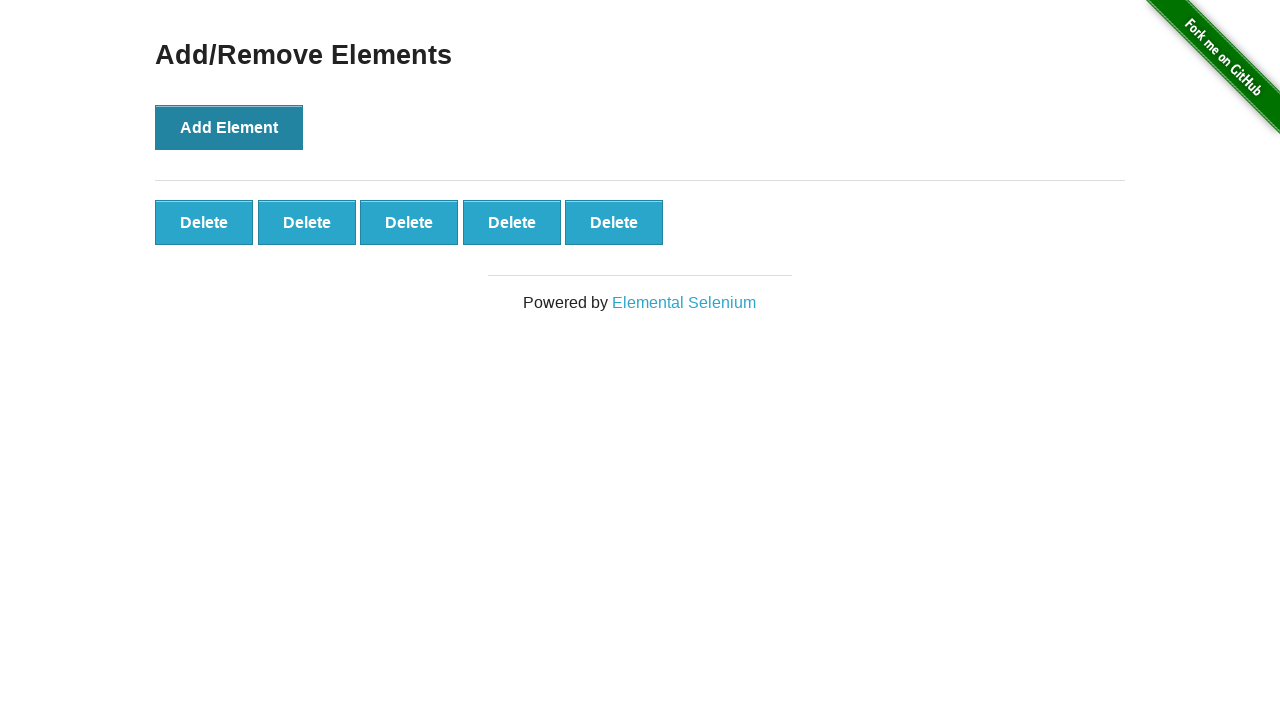

Clicked Delete button 1 of 5 to remove element at (204, 222) on xpath=//button[text()='Delete']
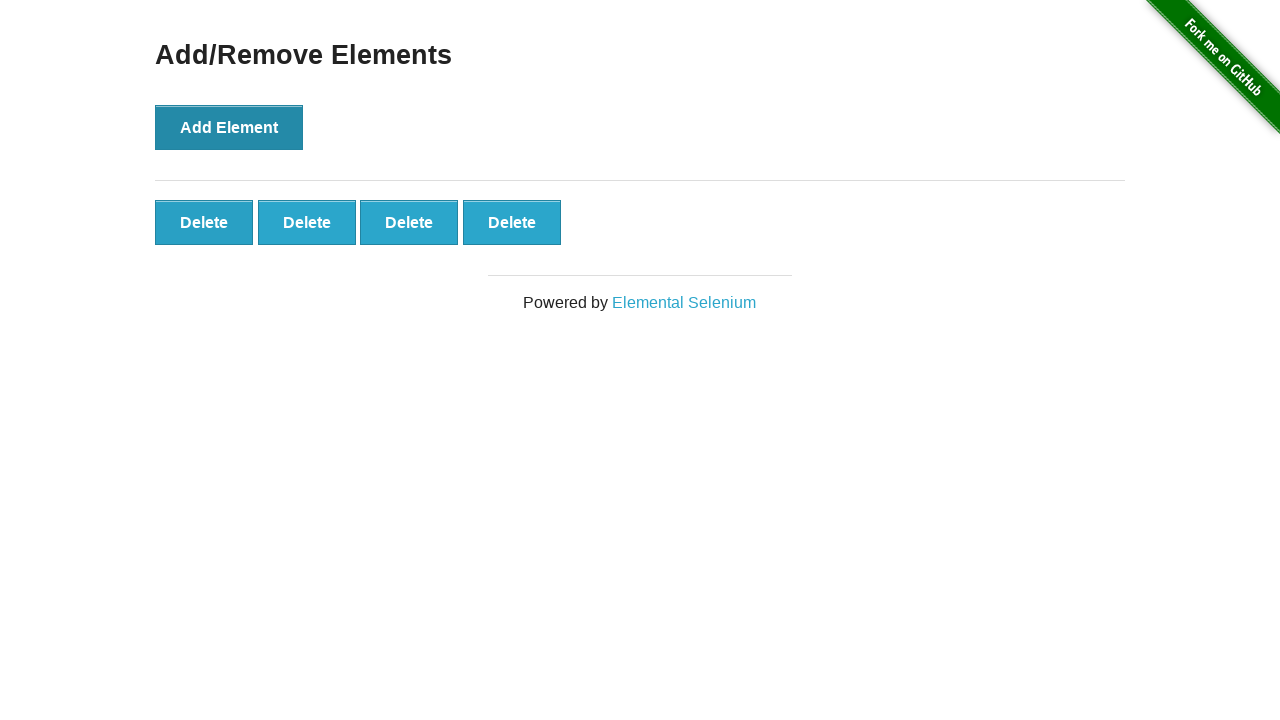

Clicked Delete button 2 of 5 to remove element at (204, 222) on xpath=//button[text()='Delete']
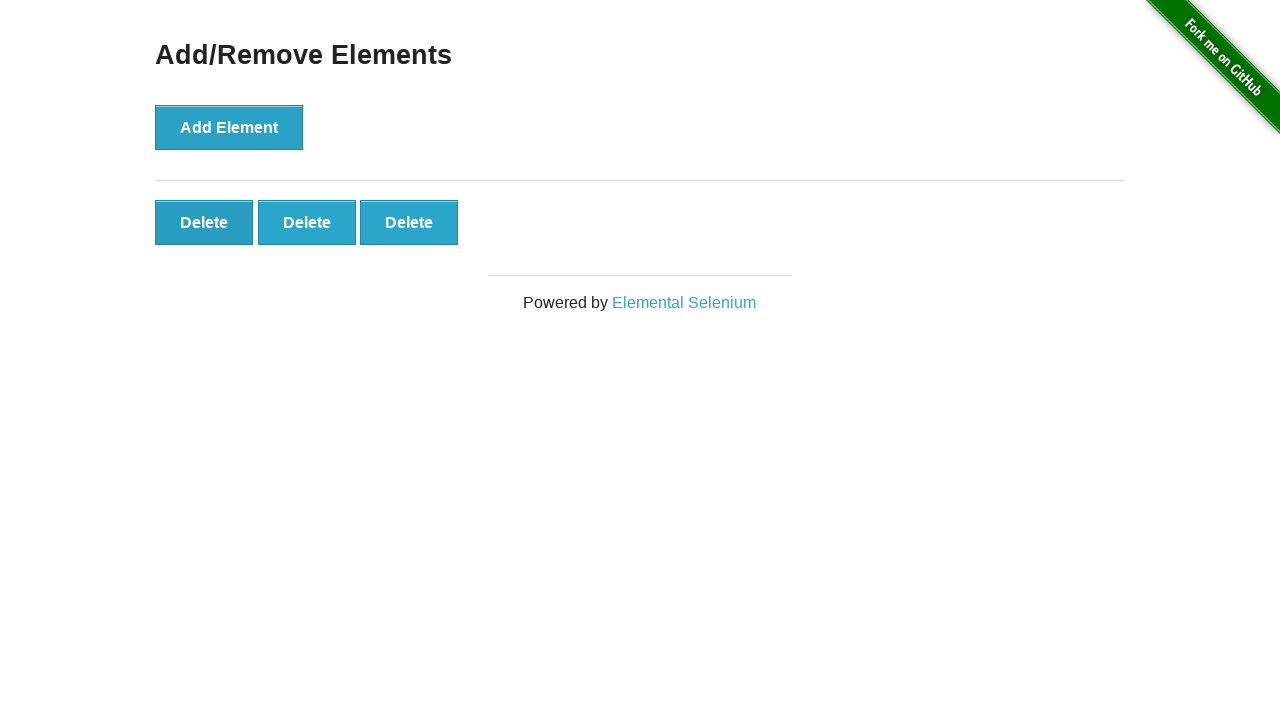

Clicked Delete button 3 of 5 to remove element at (204, 222) on xpath=//button[text()='Delete']
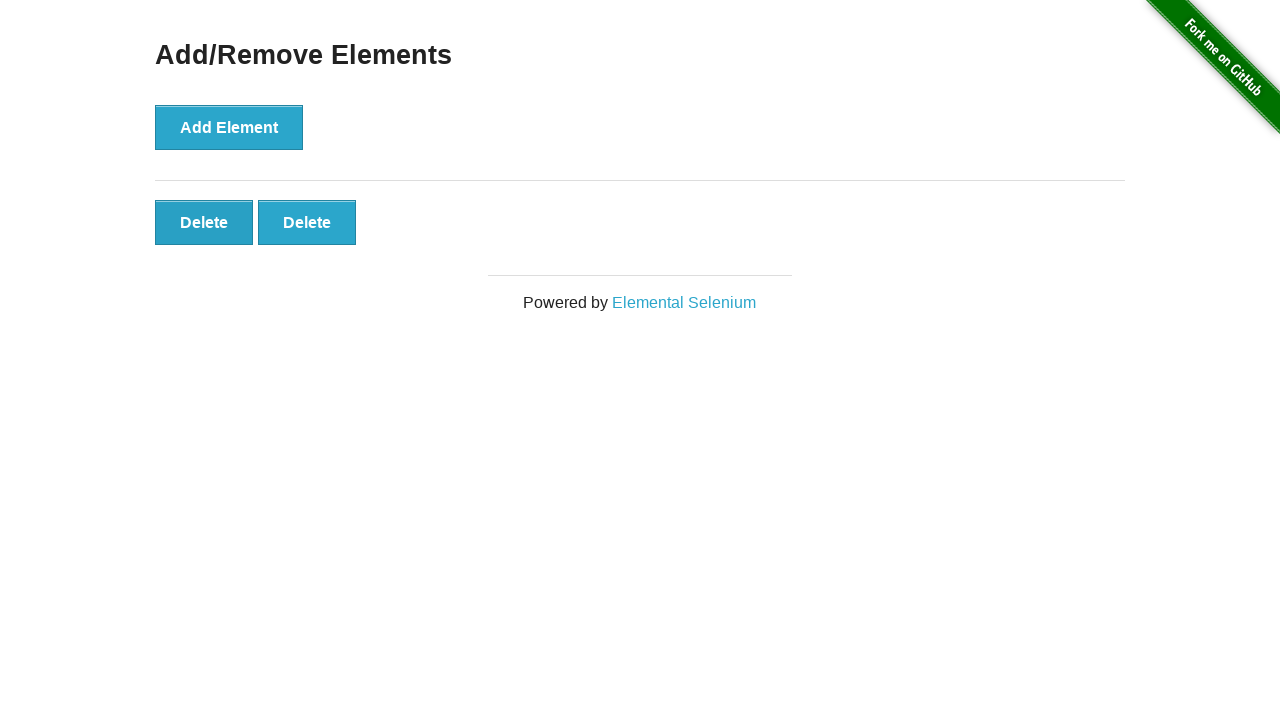

Clicked Delete button 4 of 5 to remove element at (204, 222) on xpath=//button[text()='Delete']
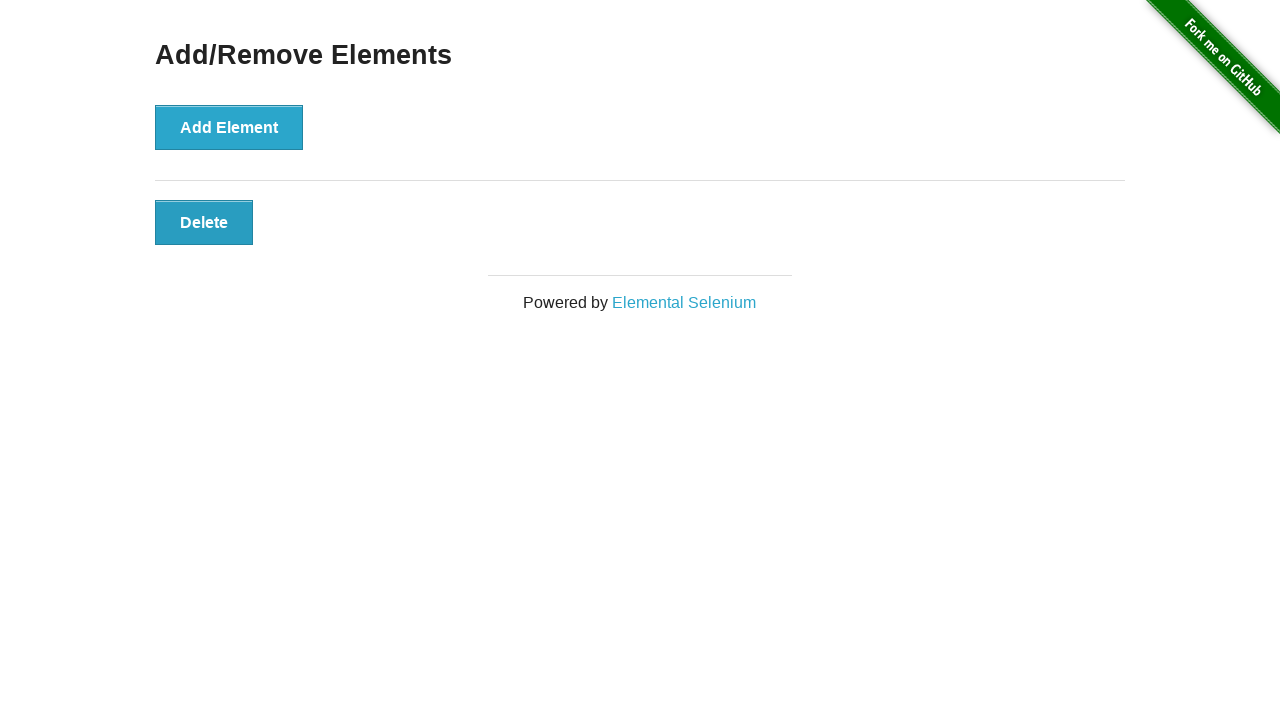

Clicked Delete button 5 of 5 to remove element at (204, 222) on xpath=//button[text()='Delete']
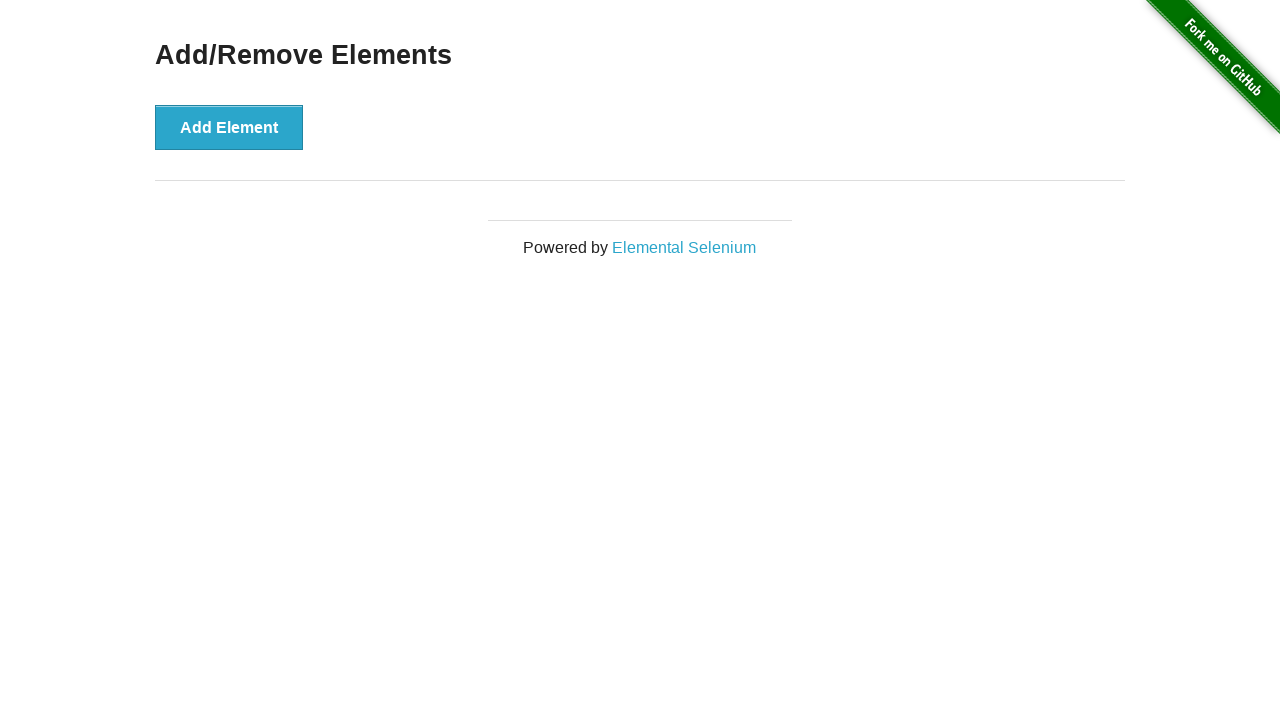

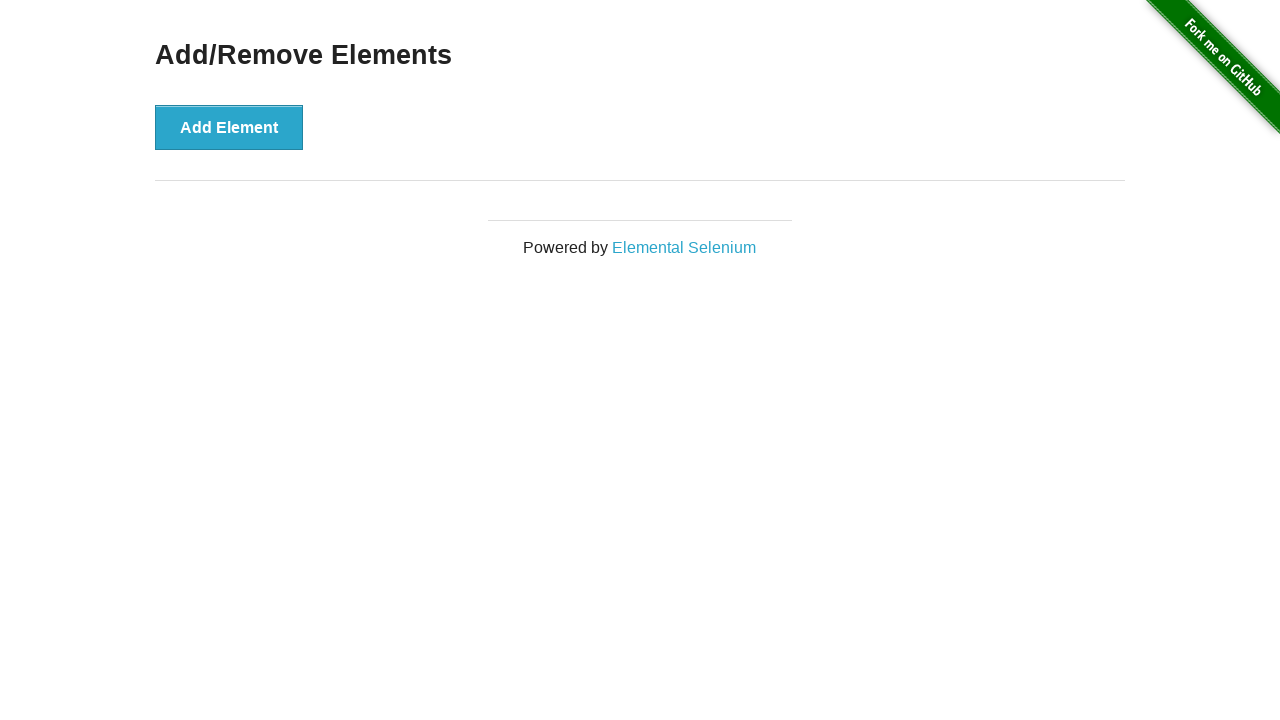